Tests that todo data persists after page reload

Starting URL: https://demo.playwright.dev/todomvc

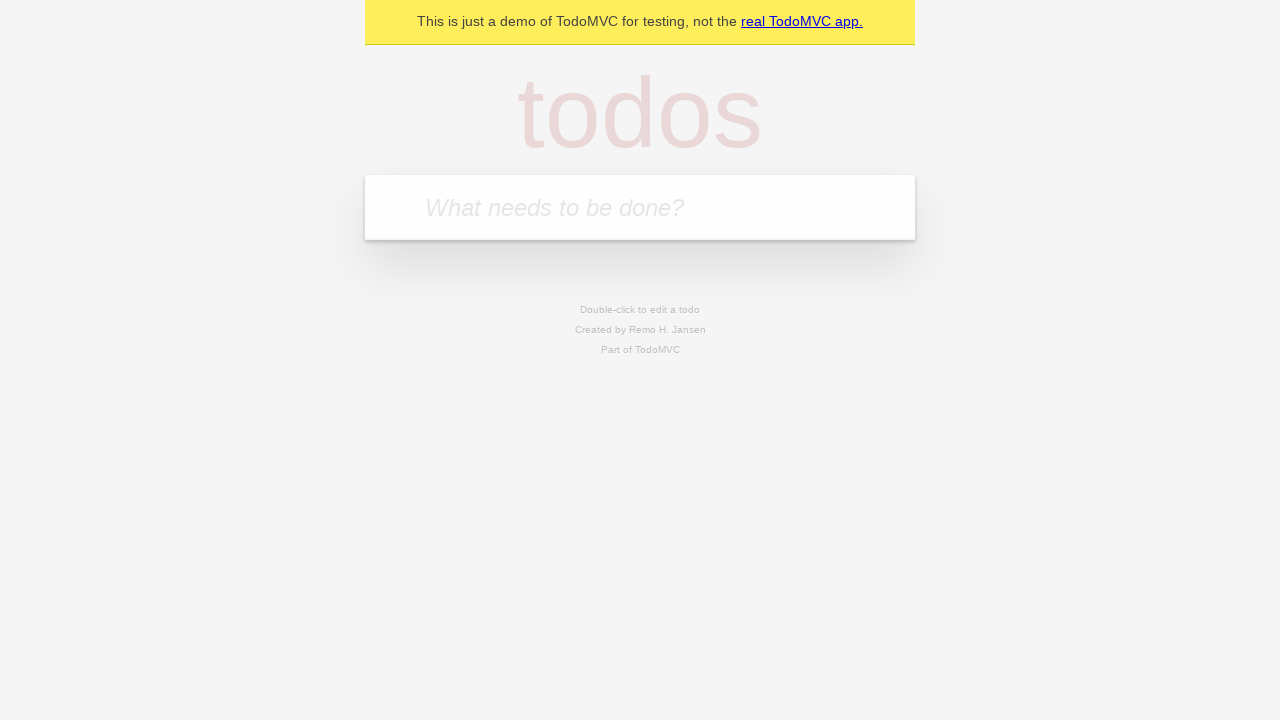

Located the todo input field
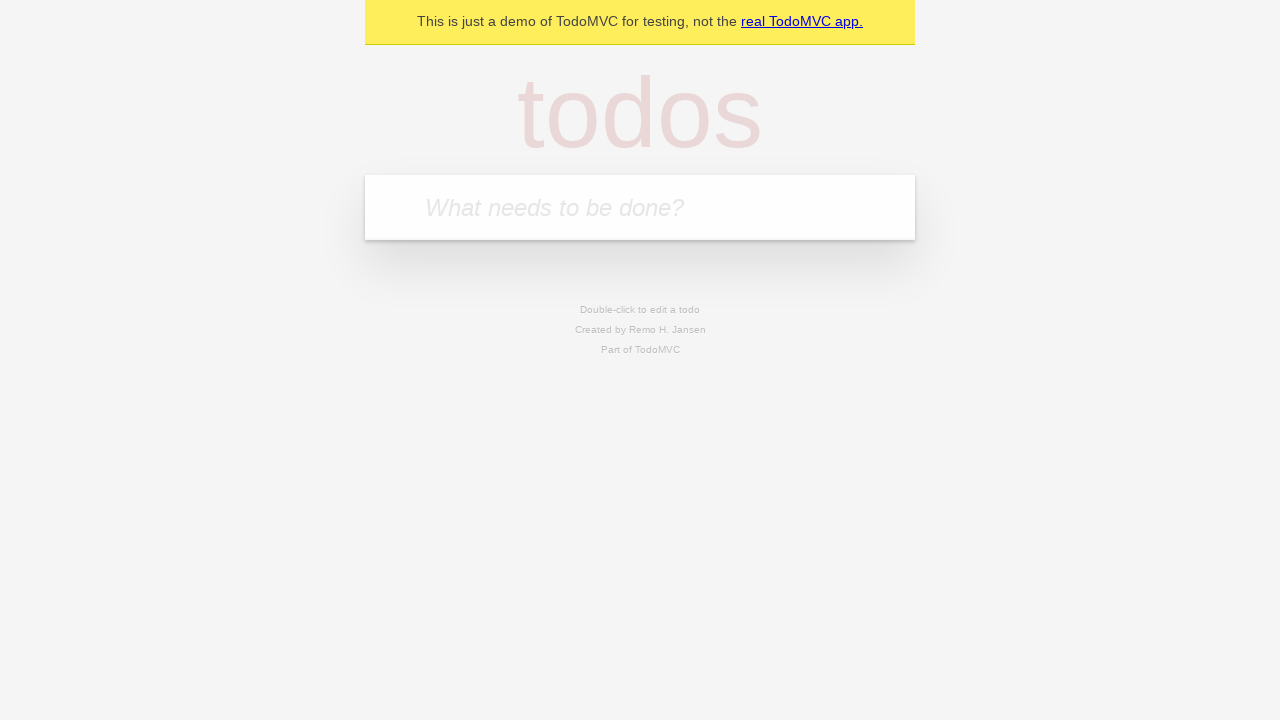

Filled first todo: 'buy some cheese' on internal:attr=[placeholder="What needs to be done?"i]
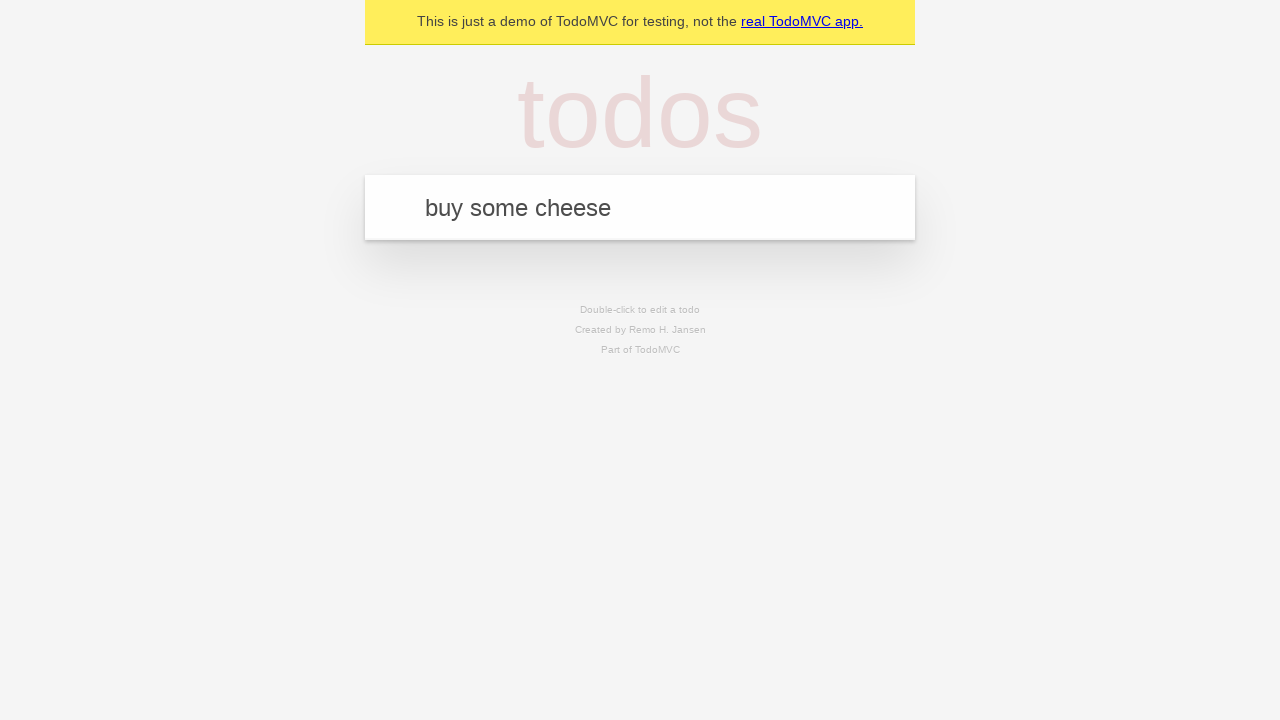

Pressed Enter to create first todo on internal:attr=[placeholder="What needs to be done?"i]
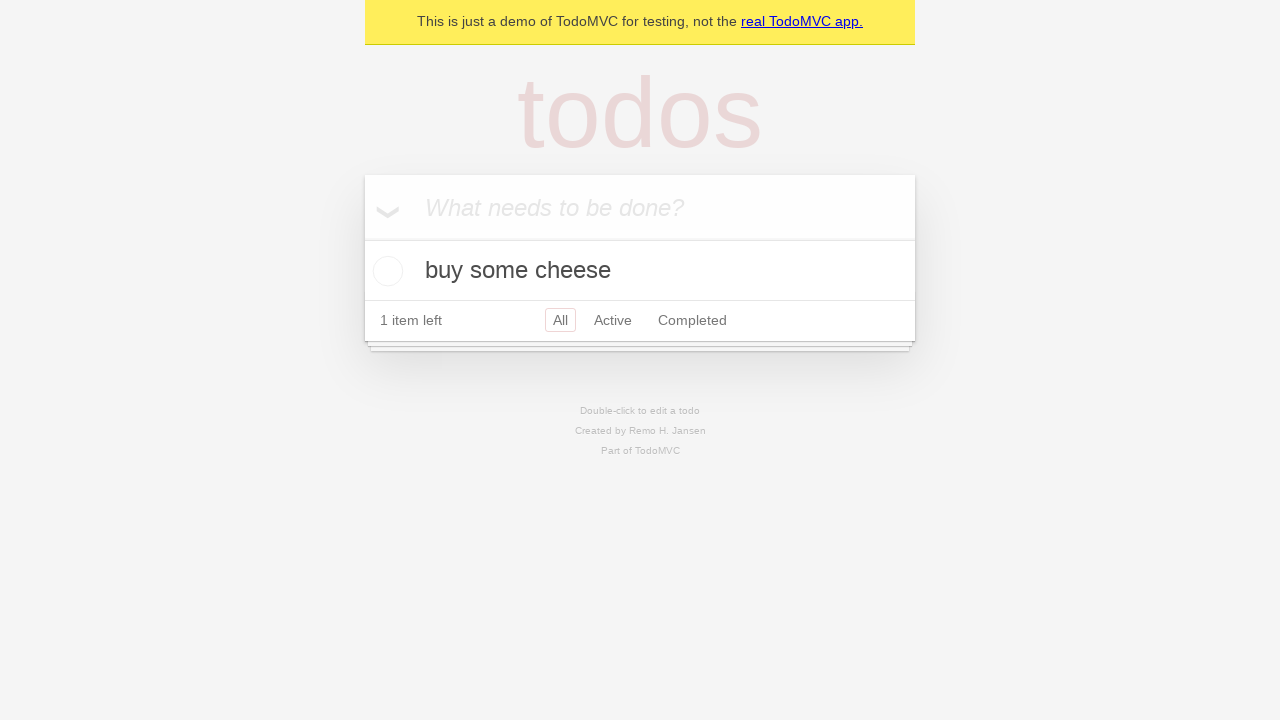

Filled second todo: 'feed the cat' on internal:attr=[placeholder="What needs to be done?"i]
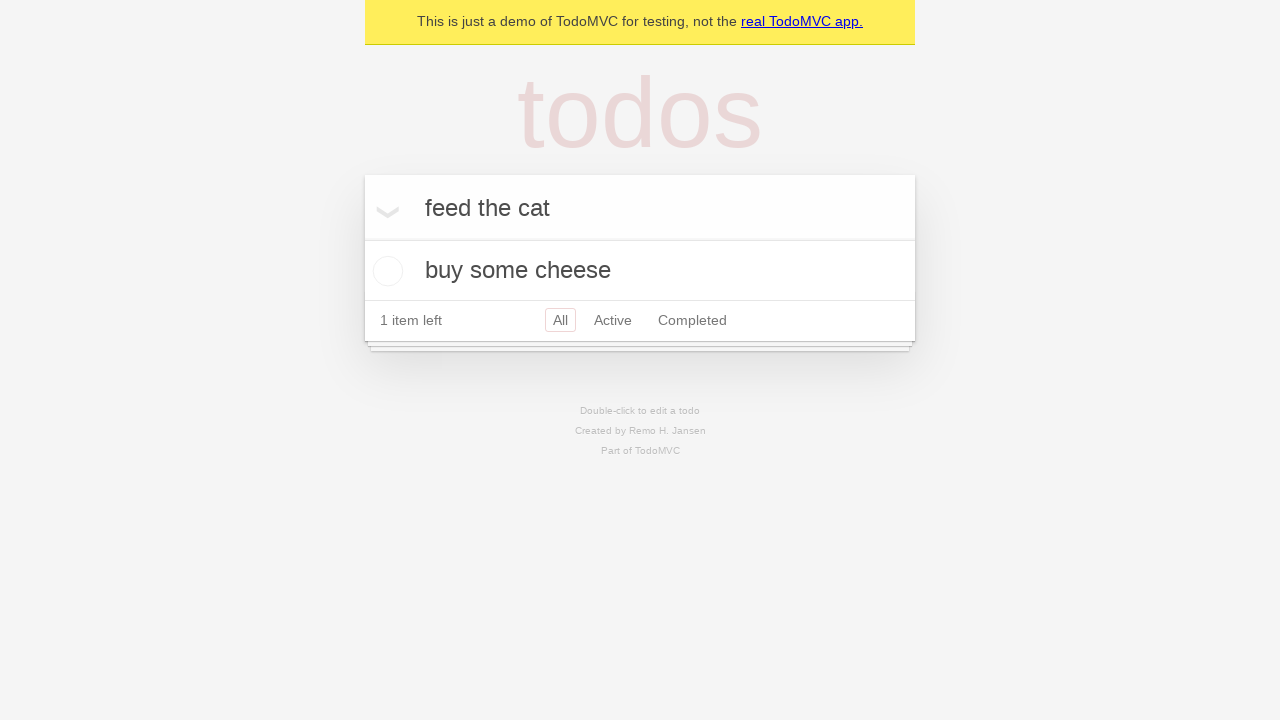

Pressed Enter to create second todo on internal:attr=[placeholder="What needs to be done?"i]
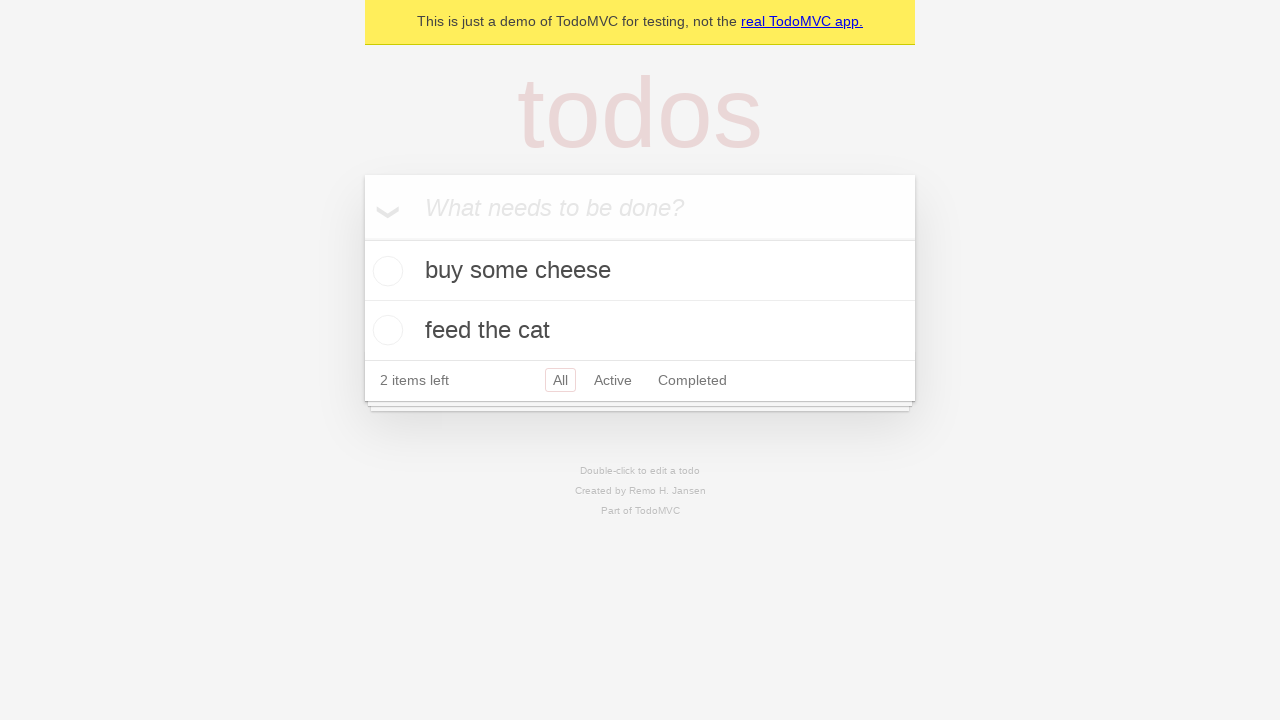

Located all todo items
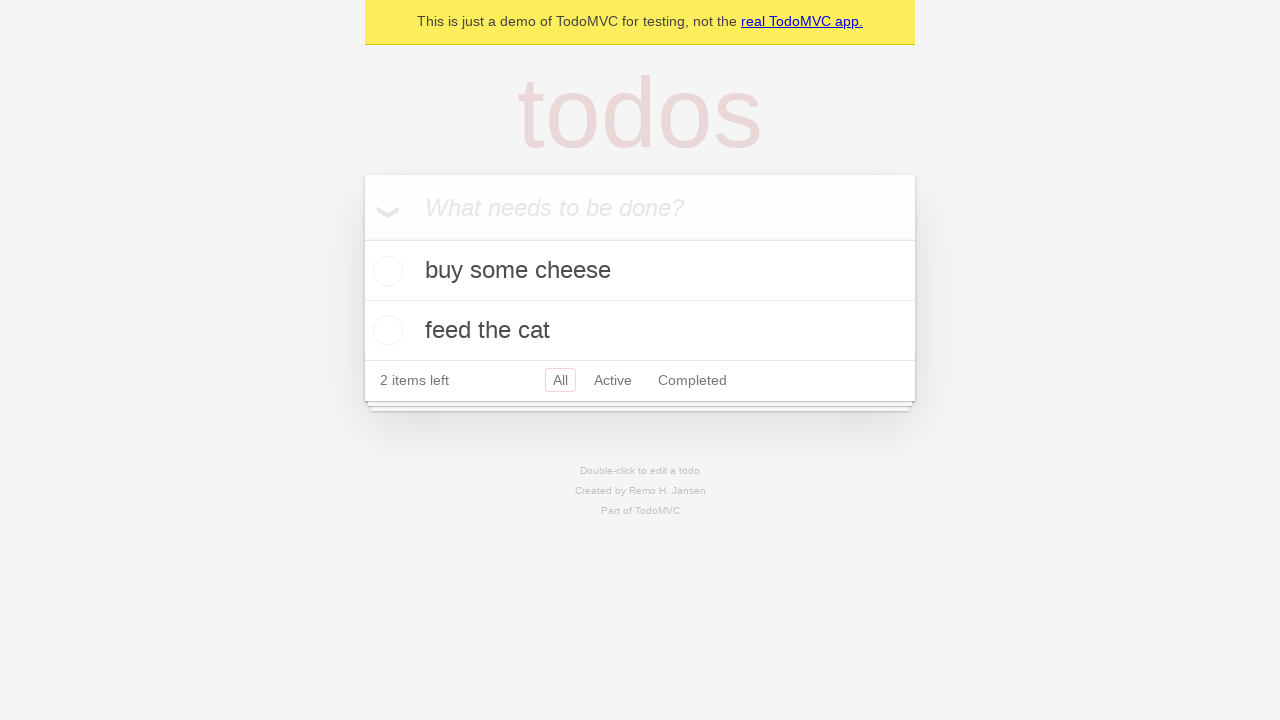

Checked the first todo item at (385, 271) on internal:testid=[data-testid="todo-item"s] >> nth=0 >> internal:role=checkbox
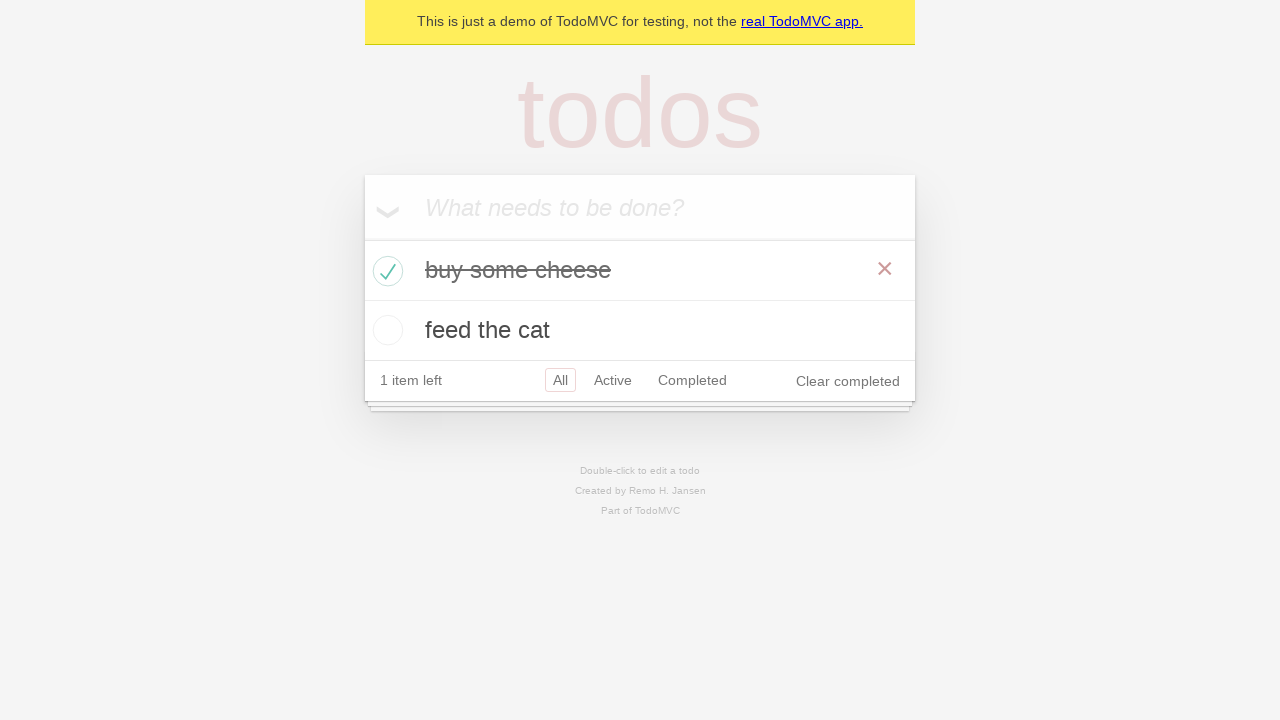

Reloaded the page
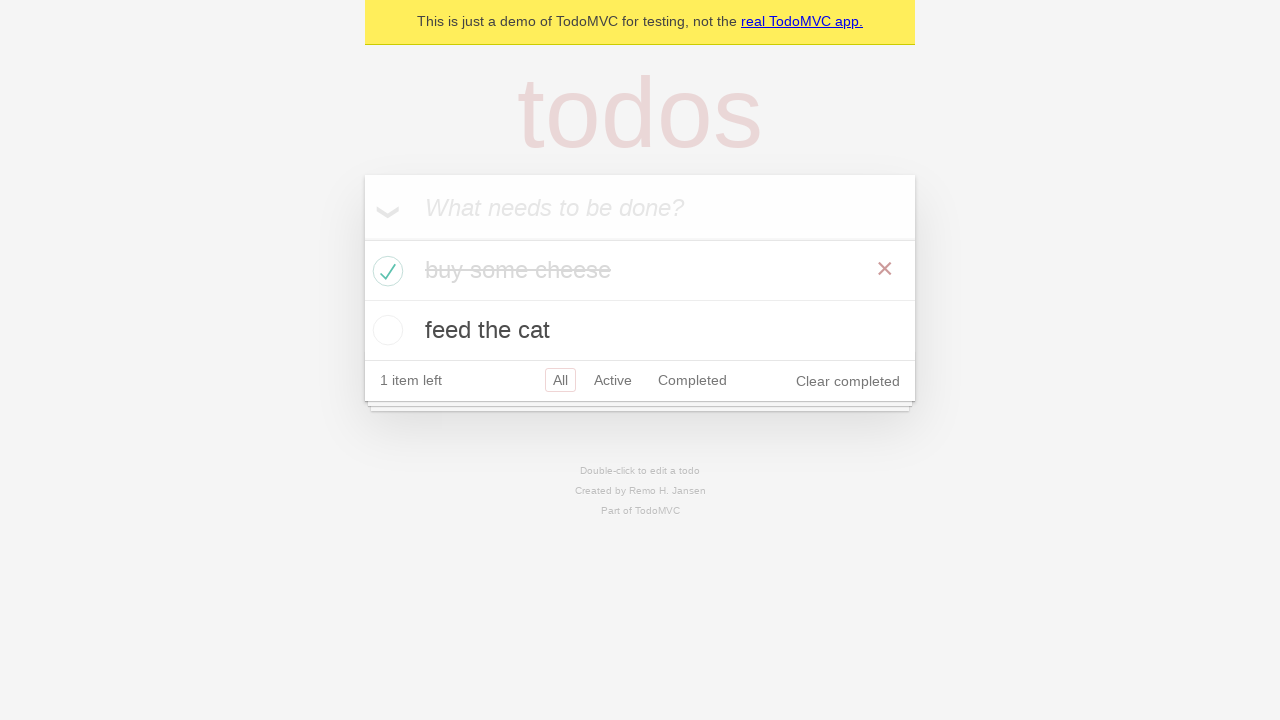

Todo items loaded after page reload
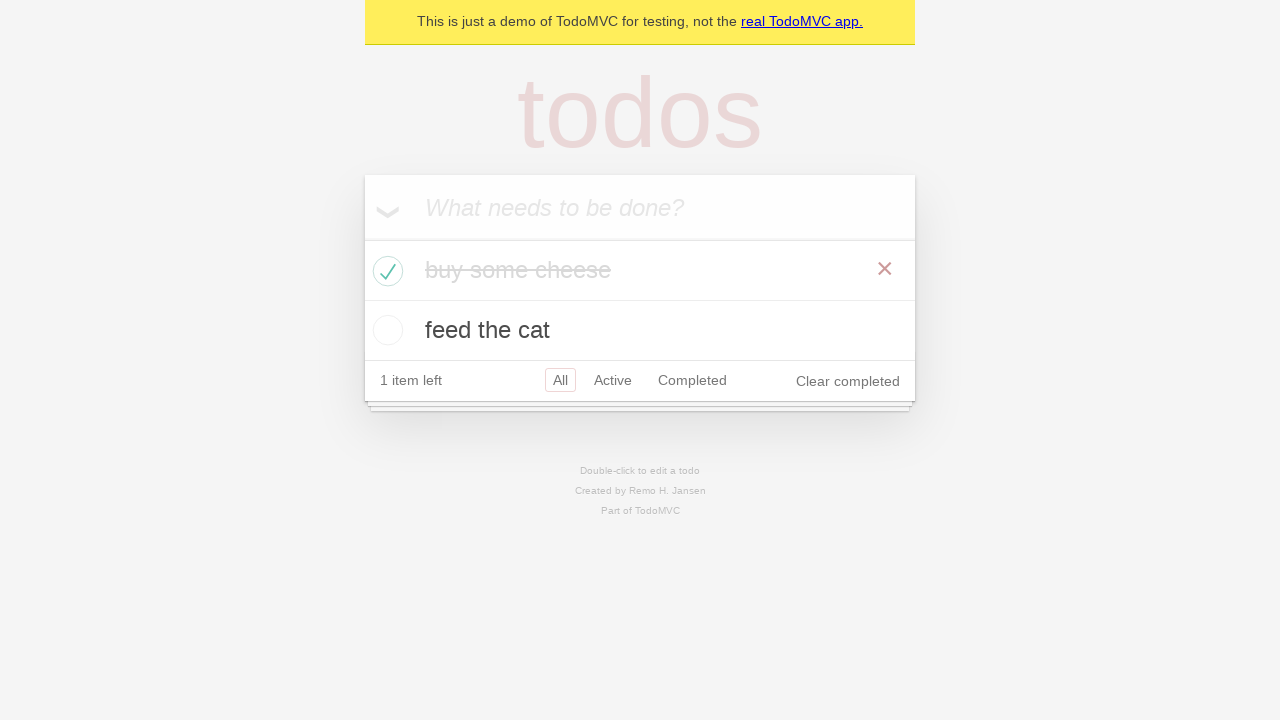

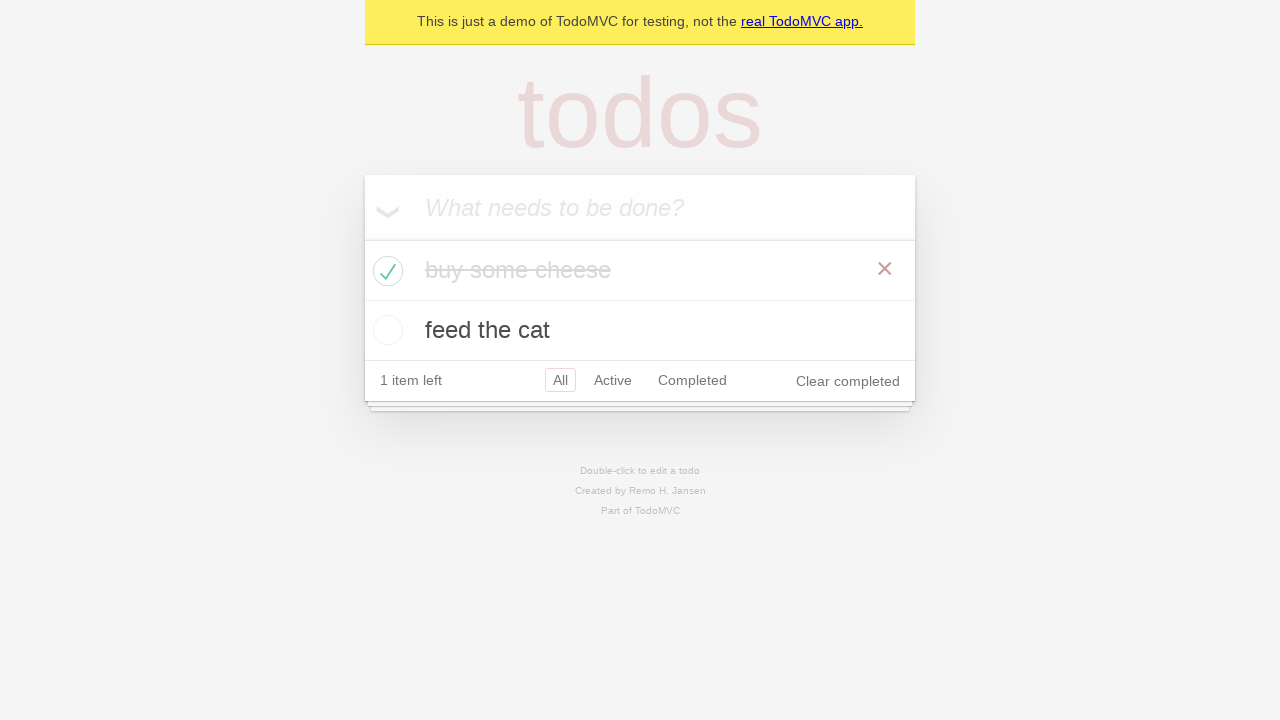